Tests dynamic element addition and removal by clicking Add Element button to create a Delete button, then clicking Delete to remove it

Starting URL: http://the-internet.herokuapp.com/add_remove_elements/

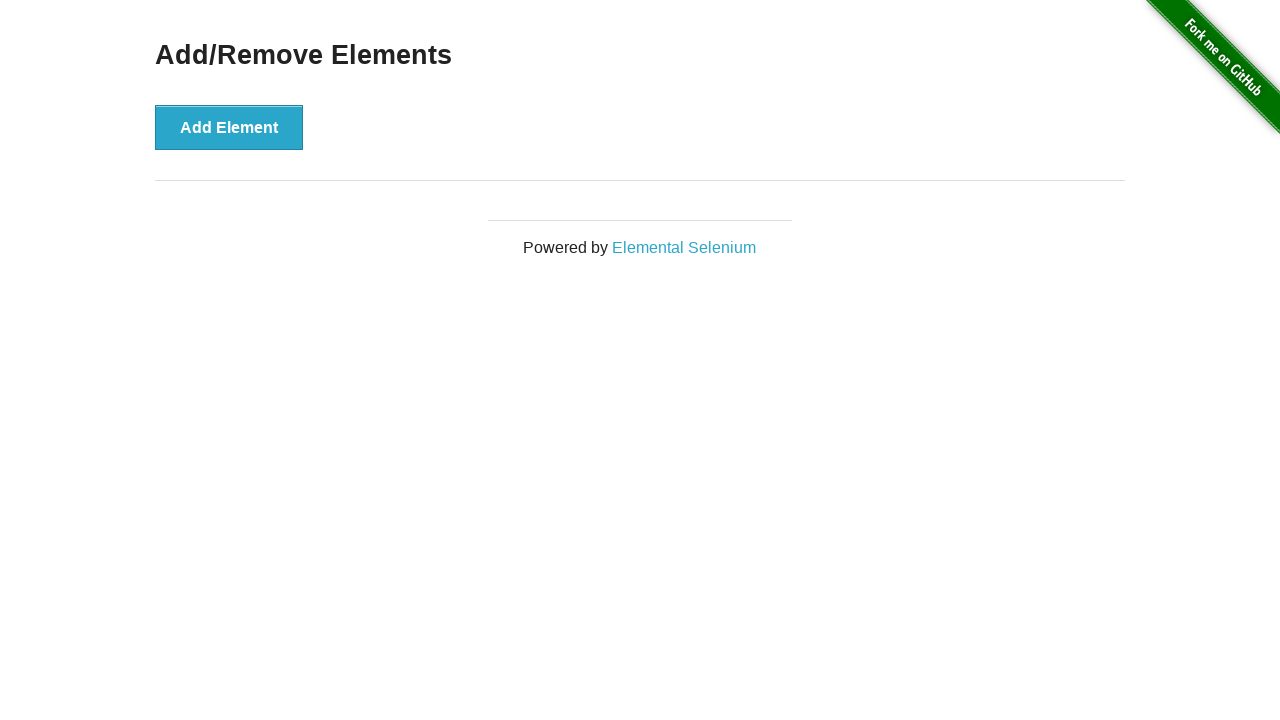

Clicked Add Element button to create a Delete button at (229, 127) on xpath=//button[contains(text(),'Add Element')]
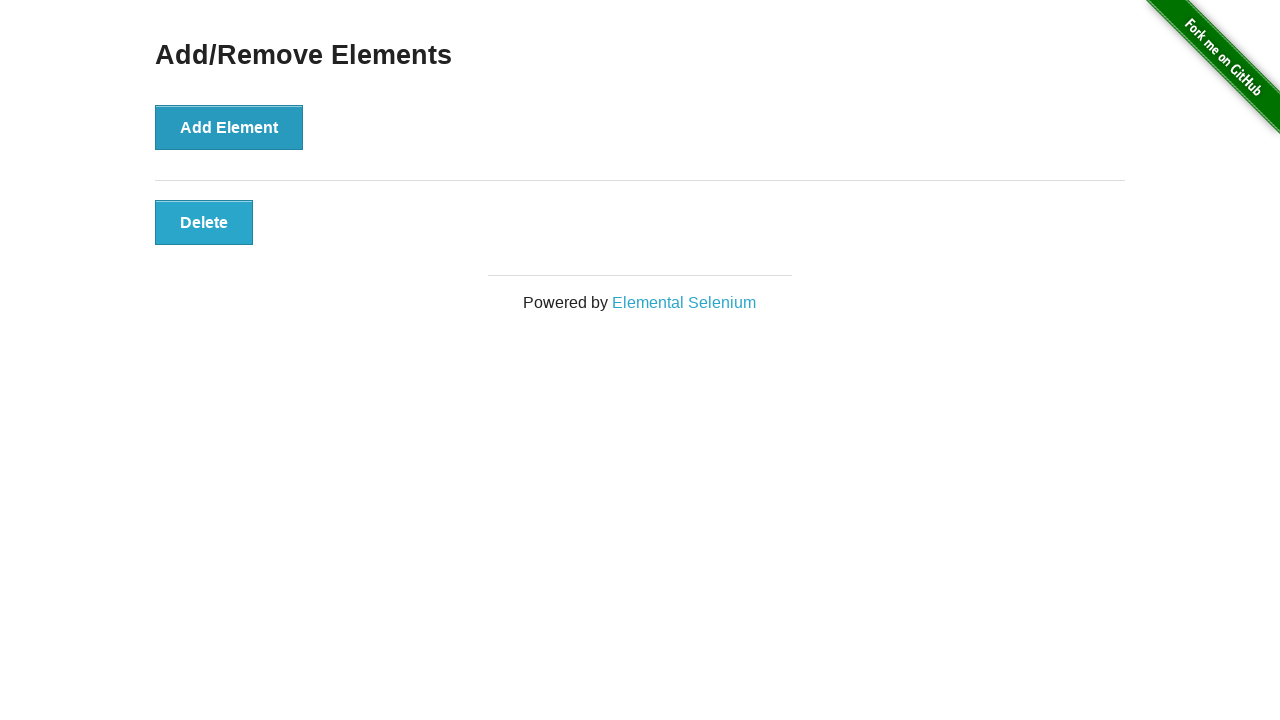

Located the Delete button
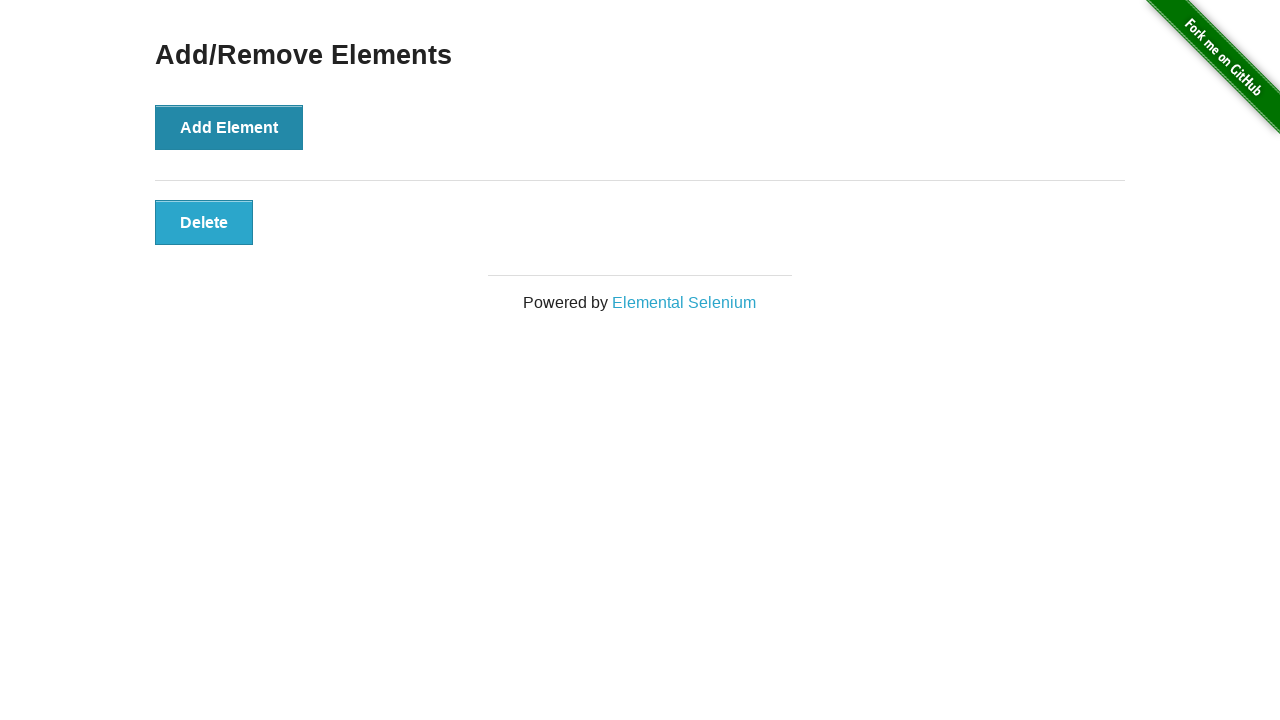

Verified Delete button is visible
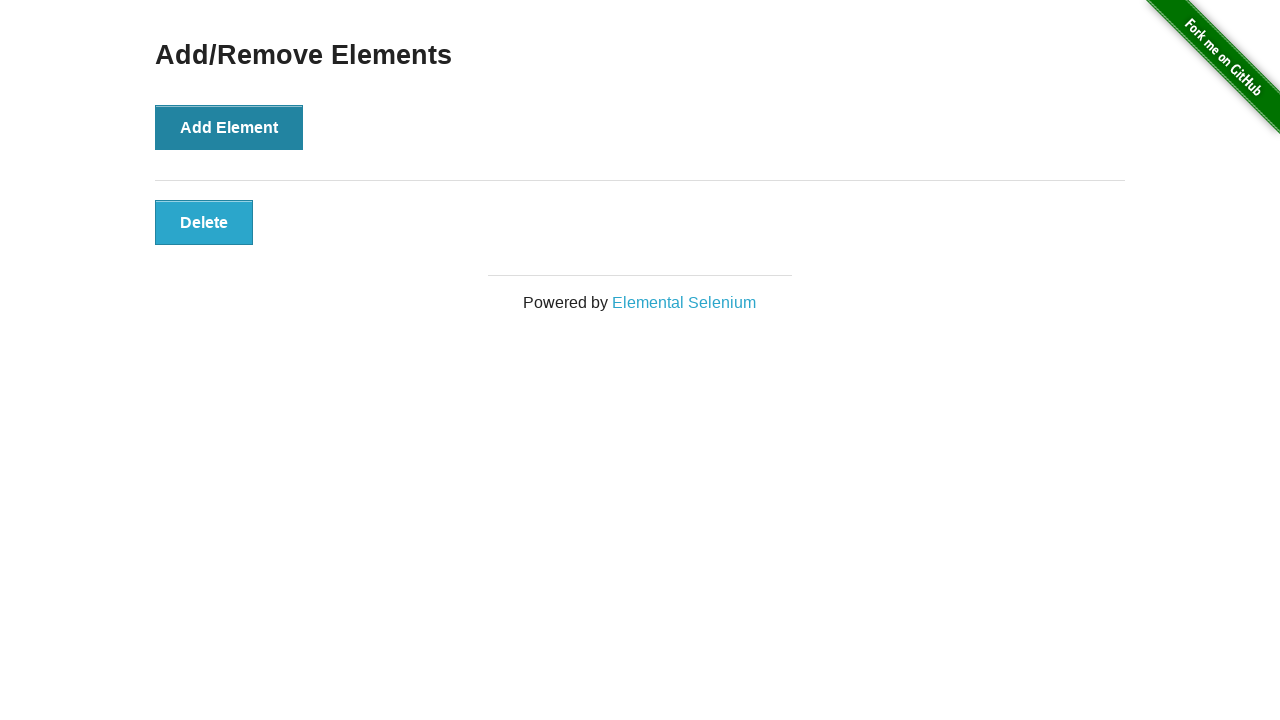

Clicked Delete button to remove the dynamically added element at (204, 222) on xpath=//button[contains(text(),'Delete')]
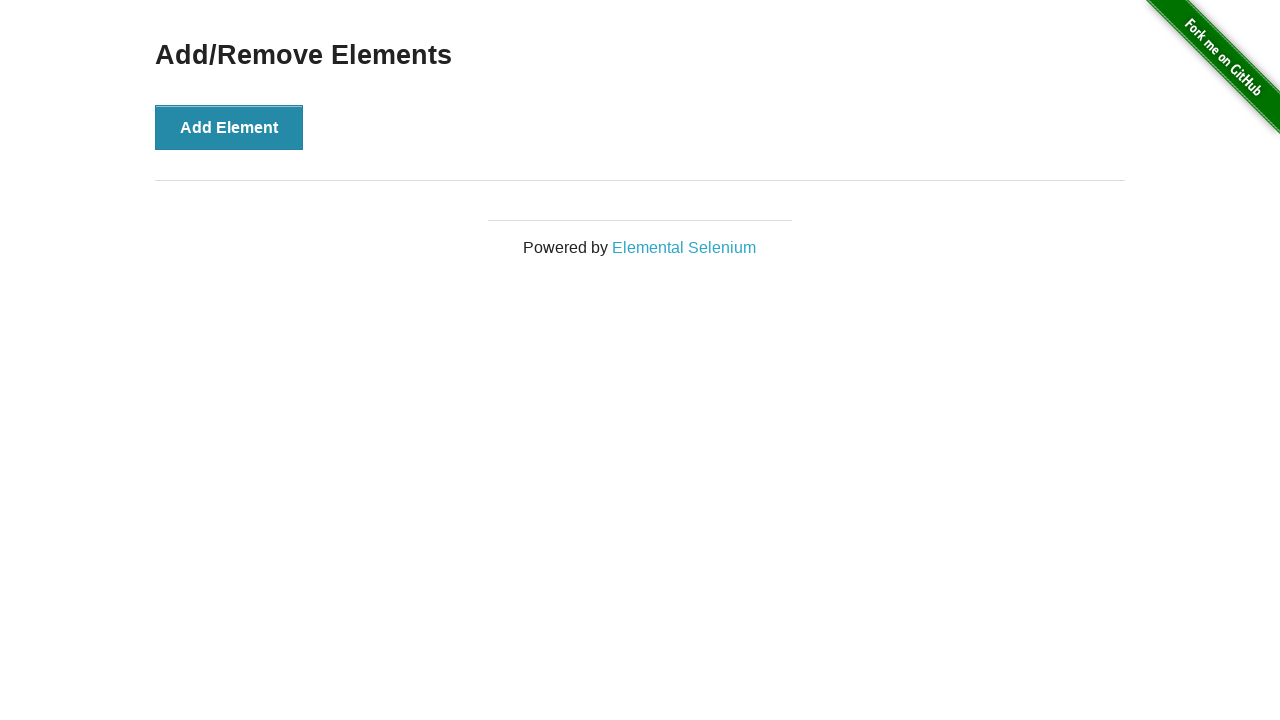

Verified Delete button is no longer visible after deletion
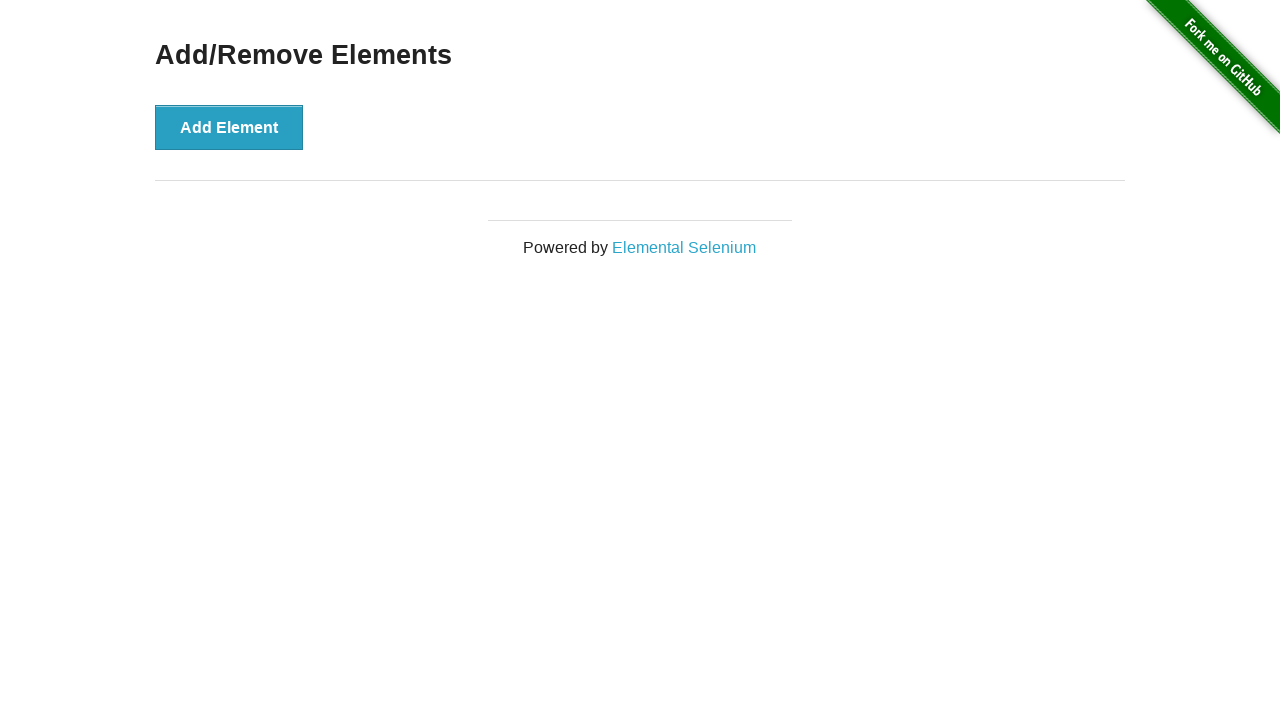

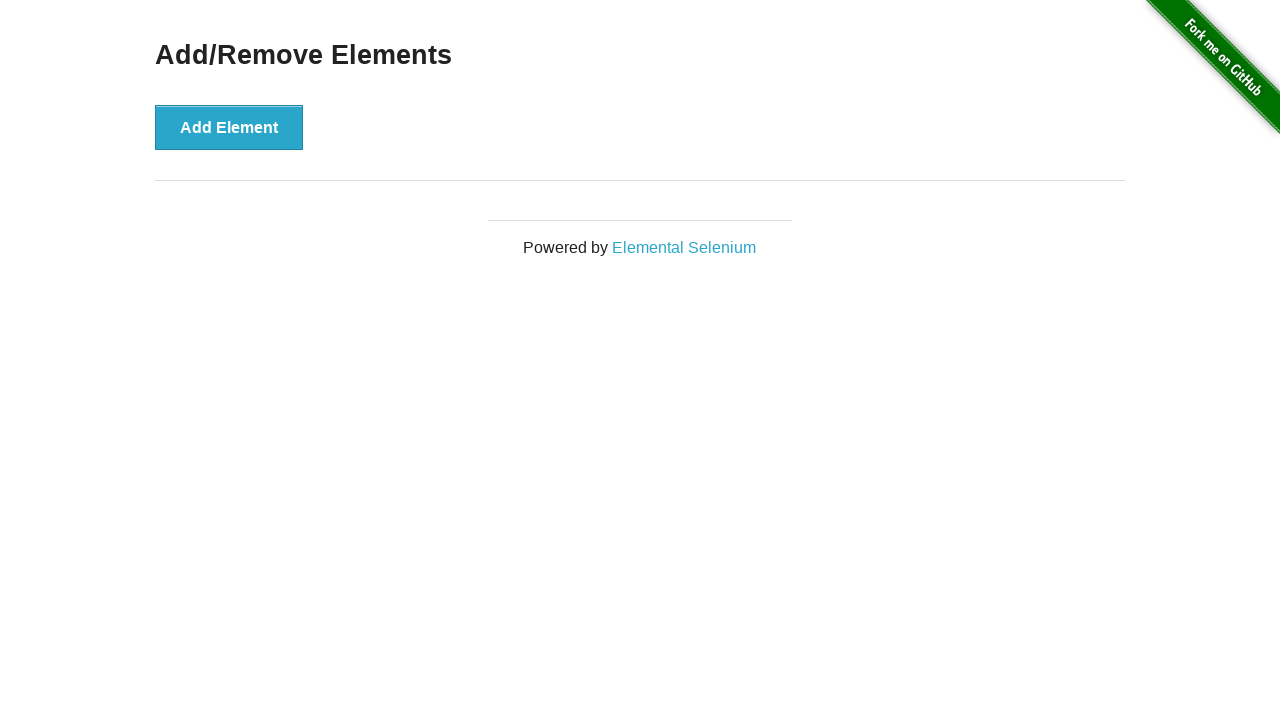